Tests right-click context menu functionality by right-clicking on an element, selecting 'Edit' from the context menu, and handling the resulting alert dialog

Starting URL: https://swisnl.github.io/jQuery-contextMenu/demo.html

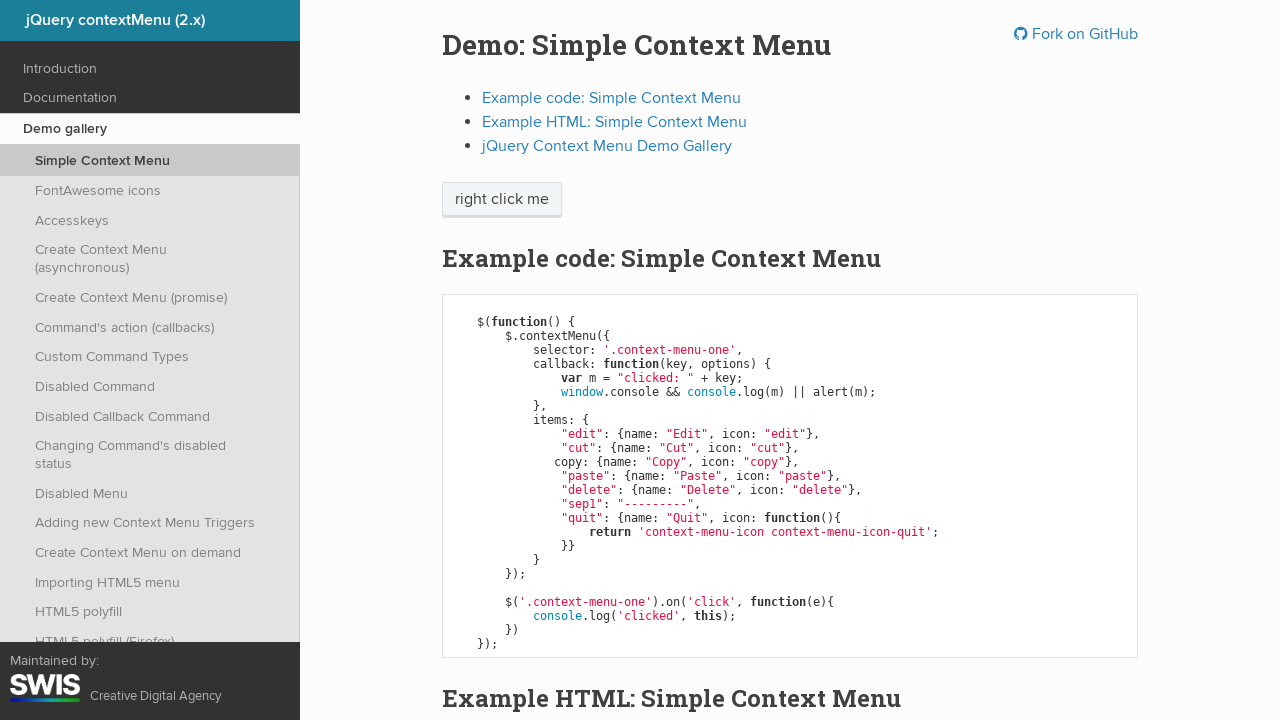

Right-clicked on 'right click me' element to open context menu at (502, 200) on //span[text()='right click me']
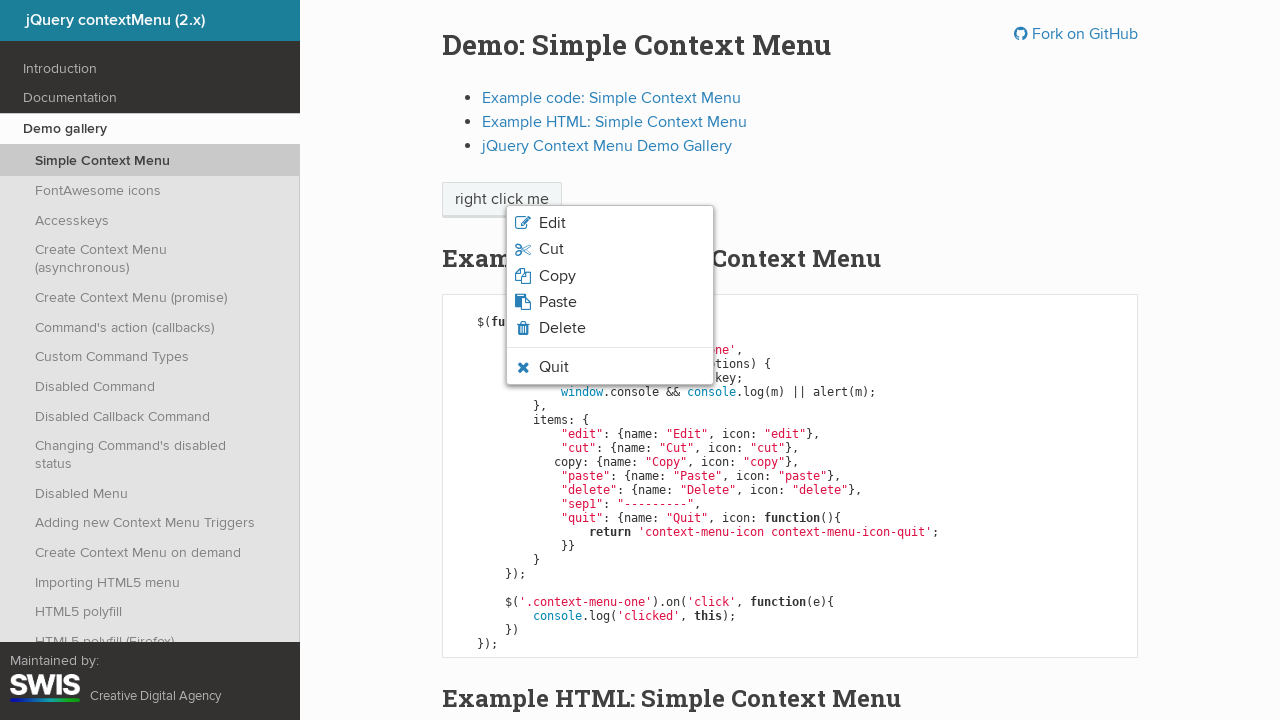

Clicked 'Edit' option in context menu at (610, 223) on xpath=//li[.='Edit']
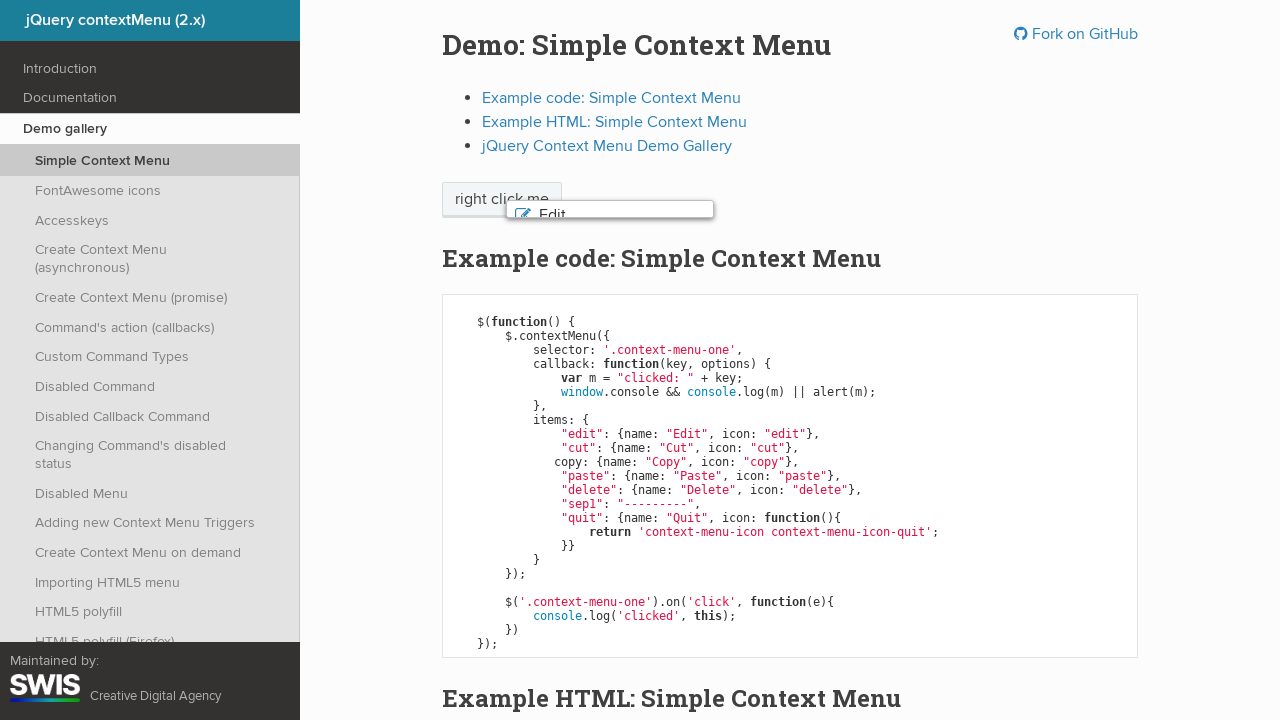

Set up dialog handler to accept alert
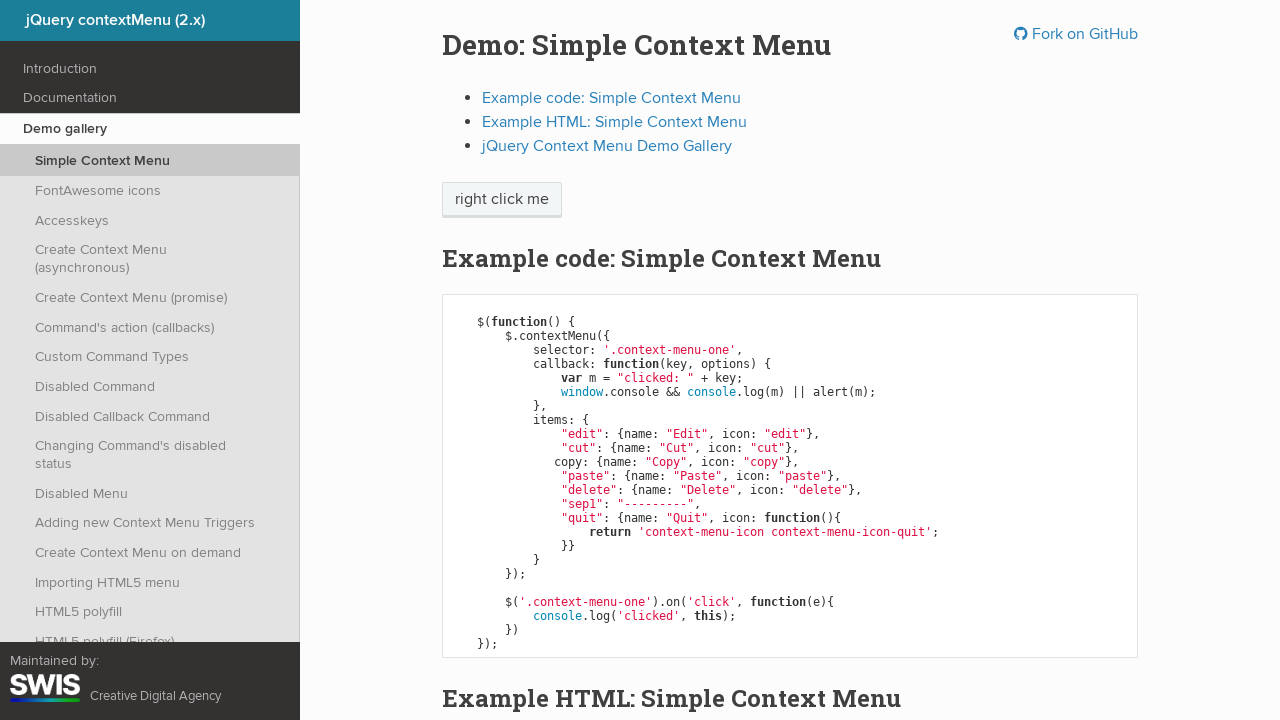

Waited 1 second for UI updates
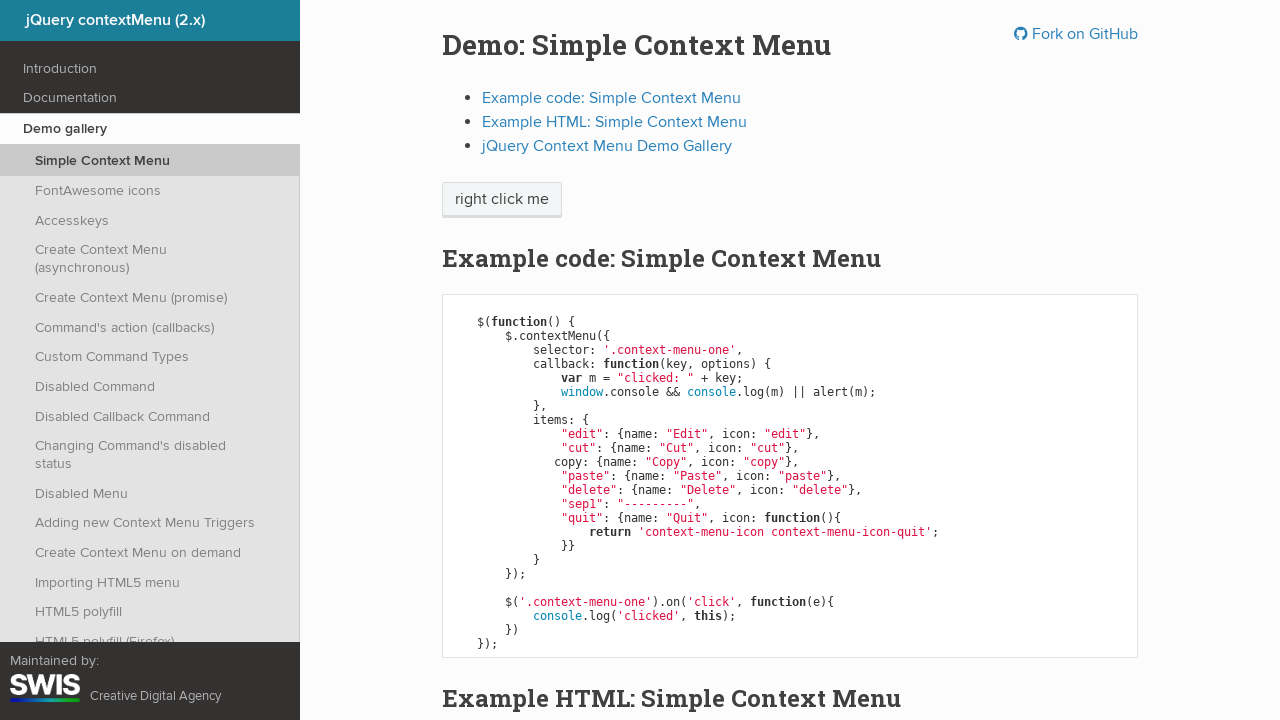

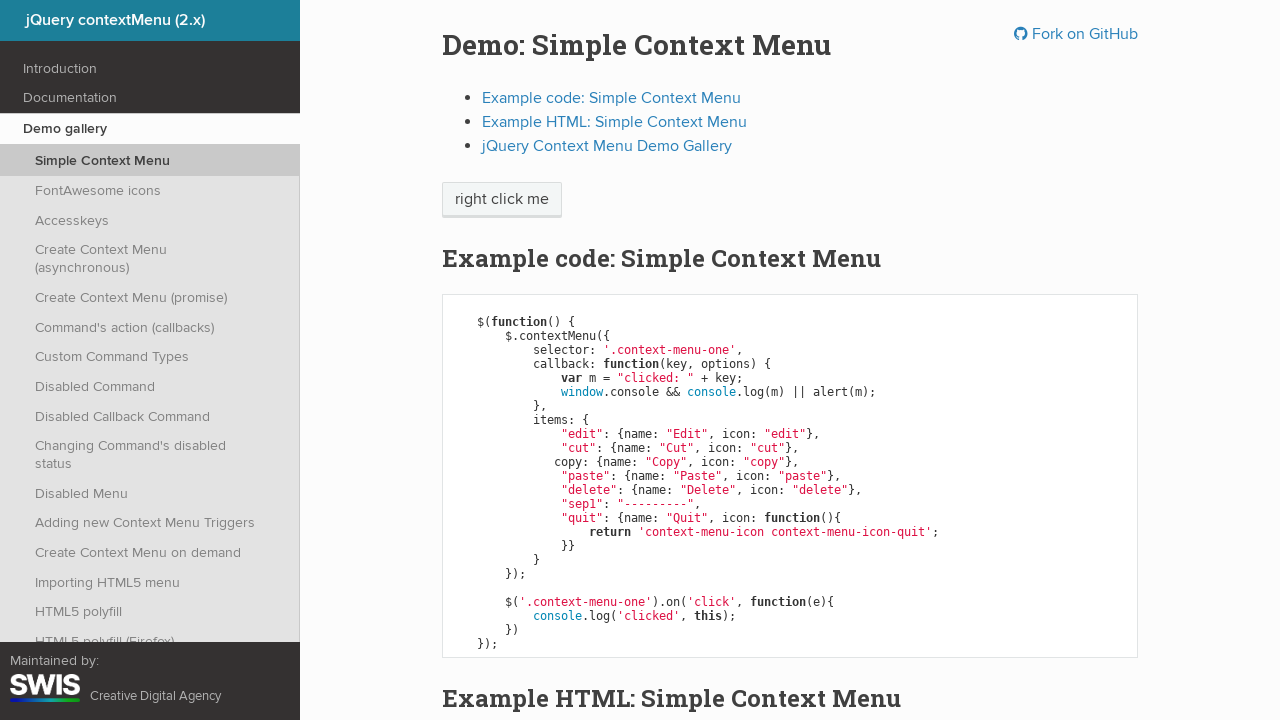